Tests JavaScript alert handling by clicking a button that triggers a JS alert, accepting the alert dialog, and verifying the interaction

Starting URL: http://the-internet.herokuapp.com/javascript_alerts

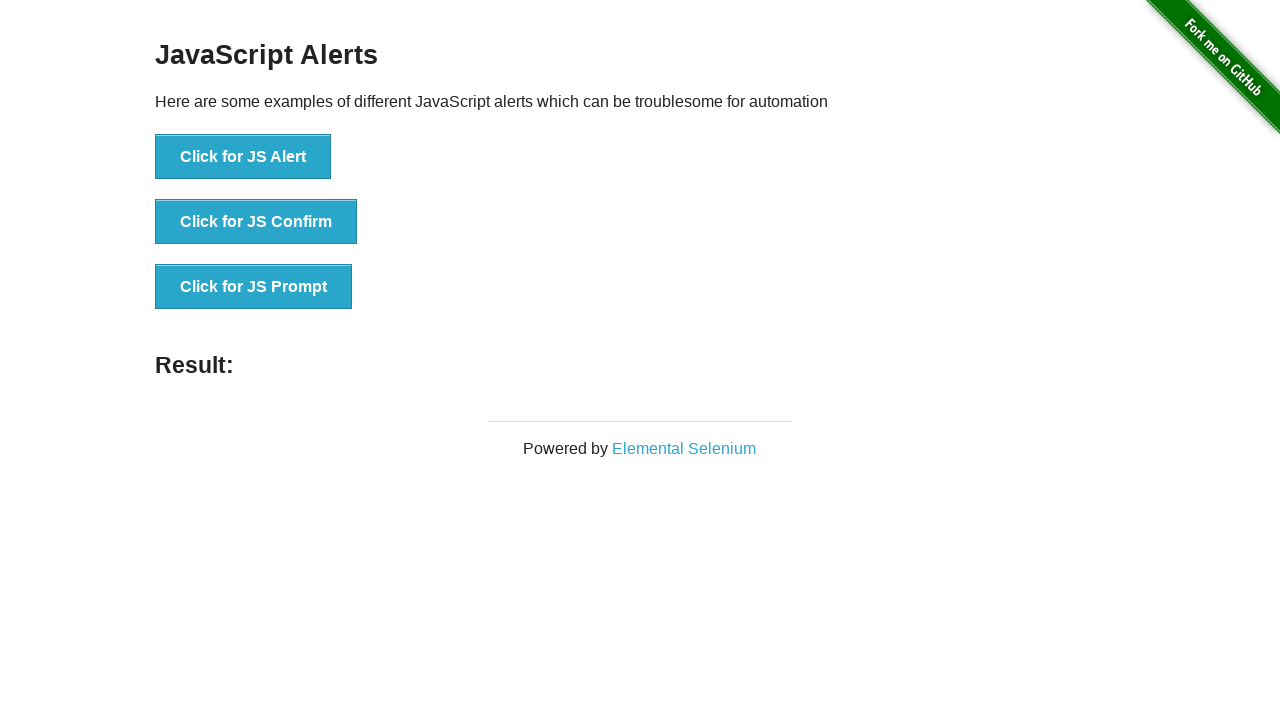

Clicked the JS Alert button to trigger JavaScript alert at (243, 157) on button[onclick='jsAlert()']
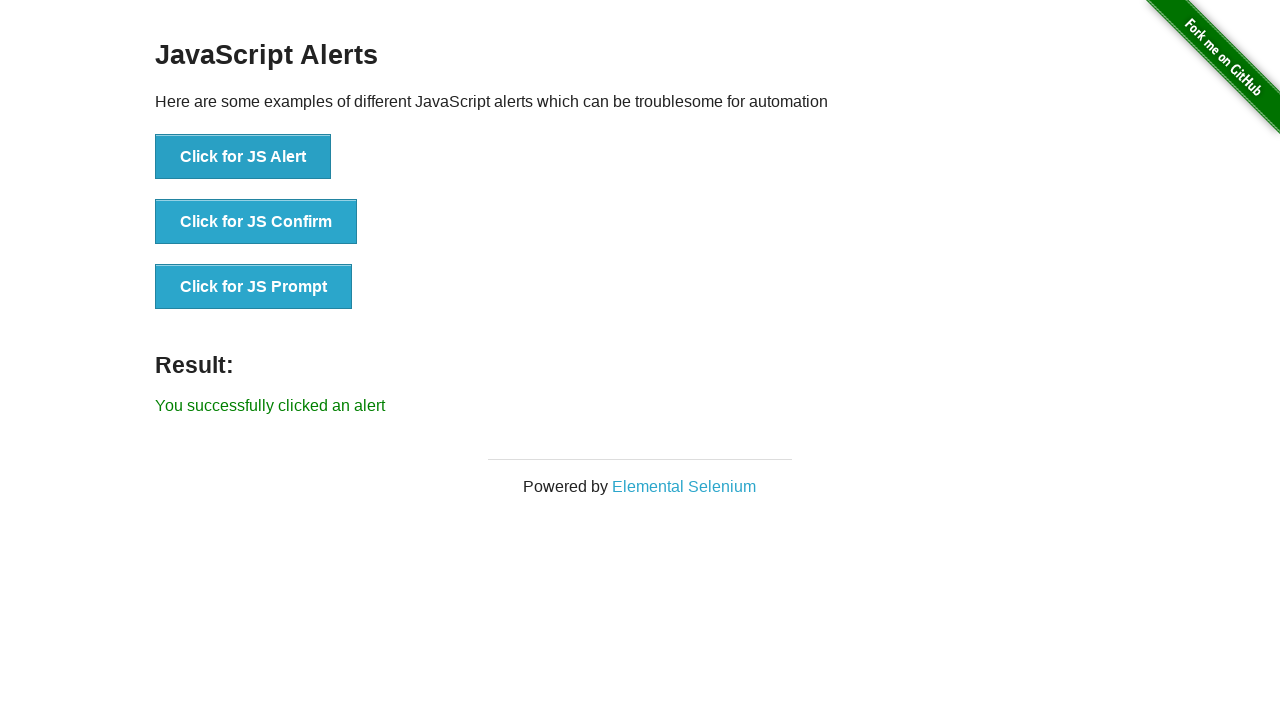

Set up dialog handler to accept alerts
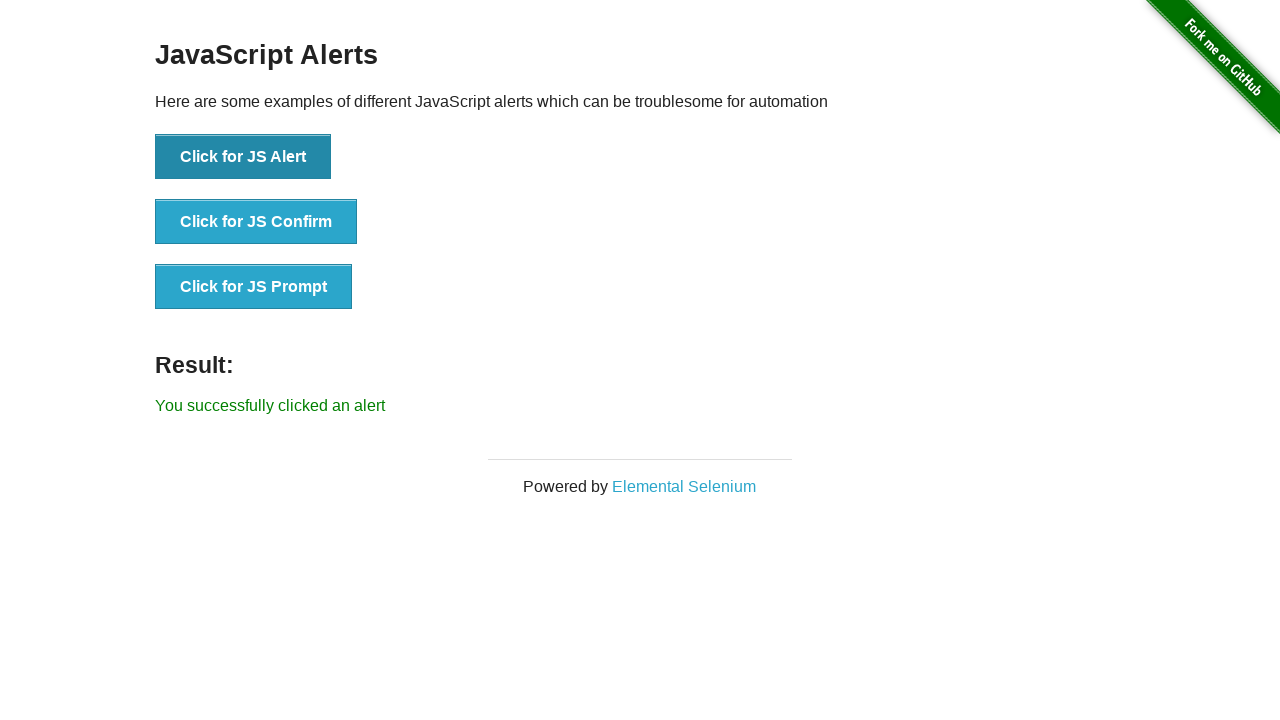

Clicked the JS Alert button again to trigger and handle the alert dialog at (243, 157) on button[onclick='jsAlert()']
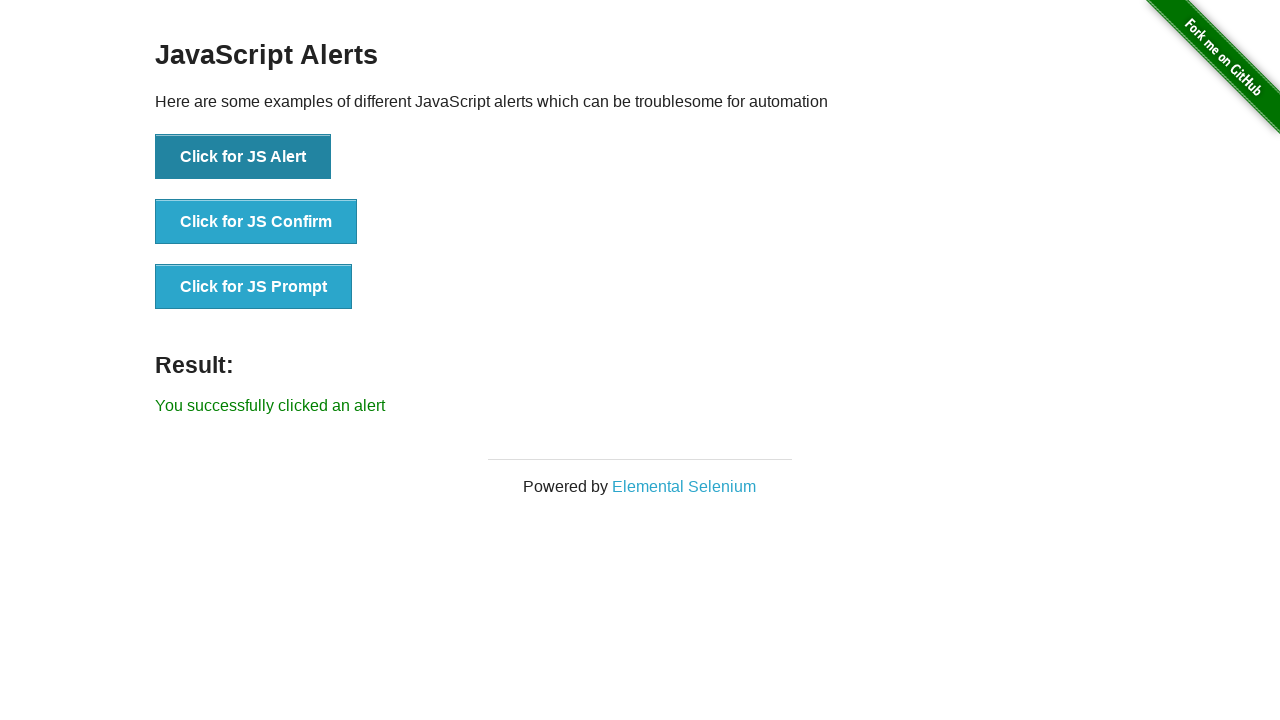

Confirmed alert was handled - result message appeared
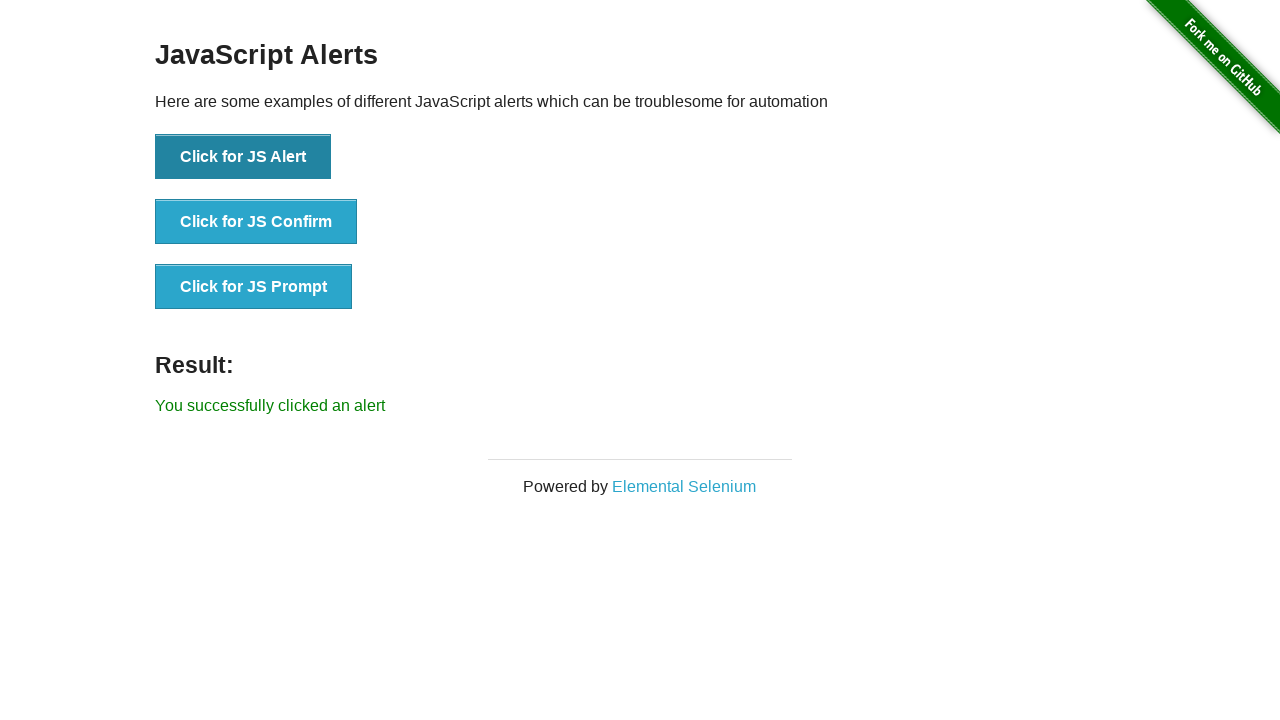

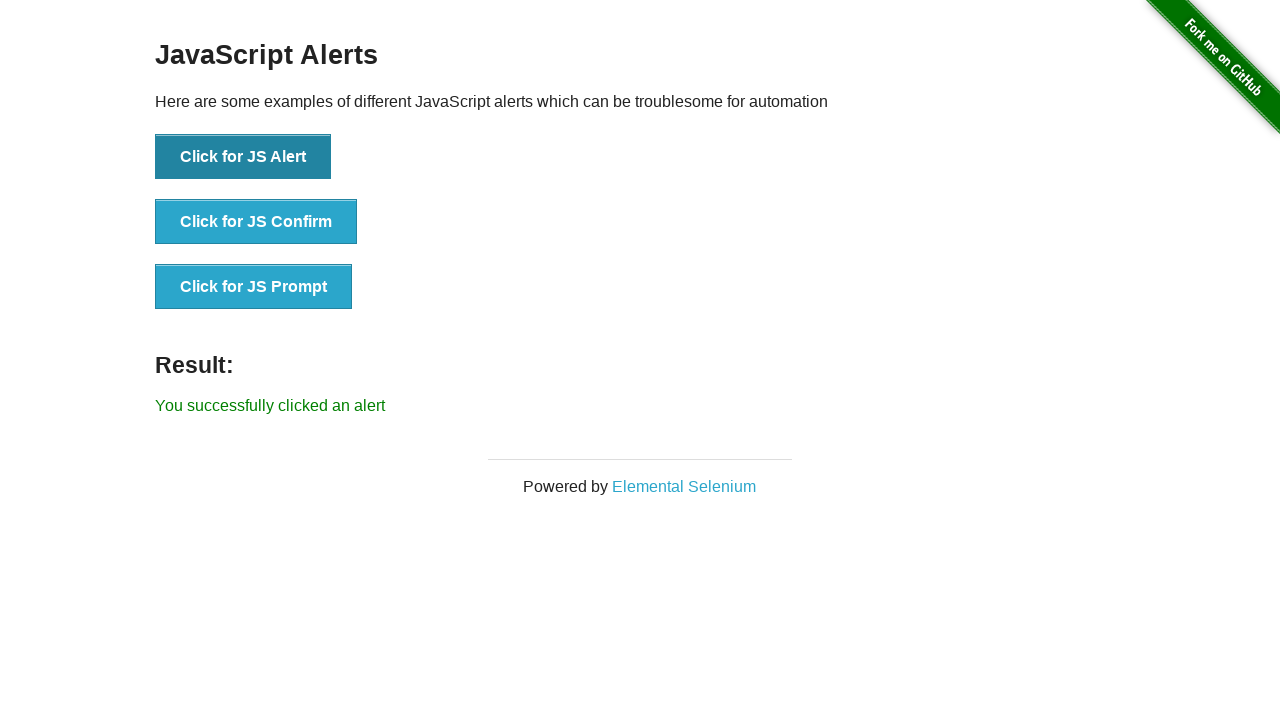